Navigates to the Form Authentication page and verifies the Login button is displayed

Starting URL: https://the-internet.herokuapp.com/

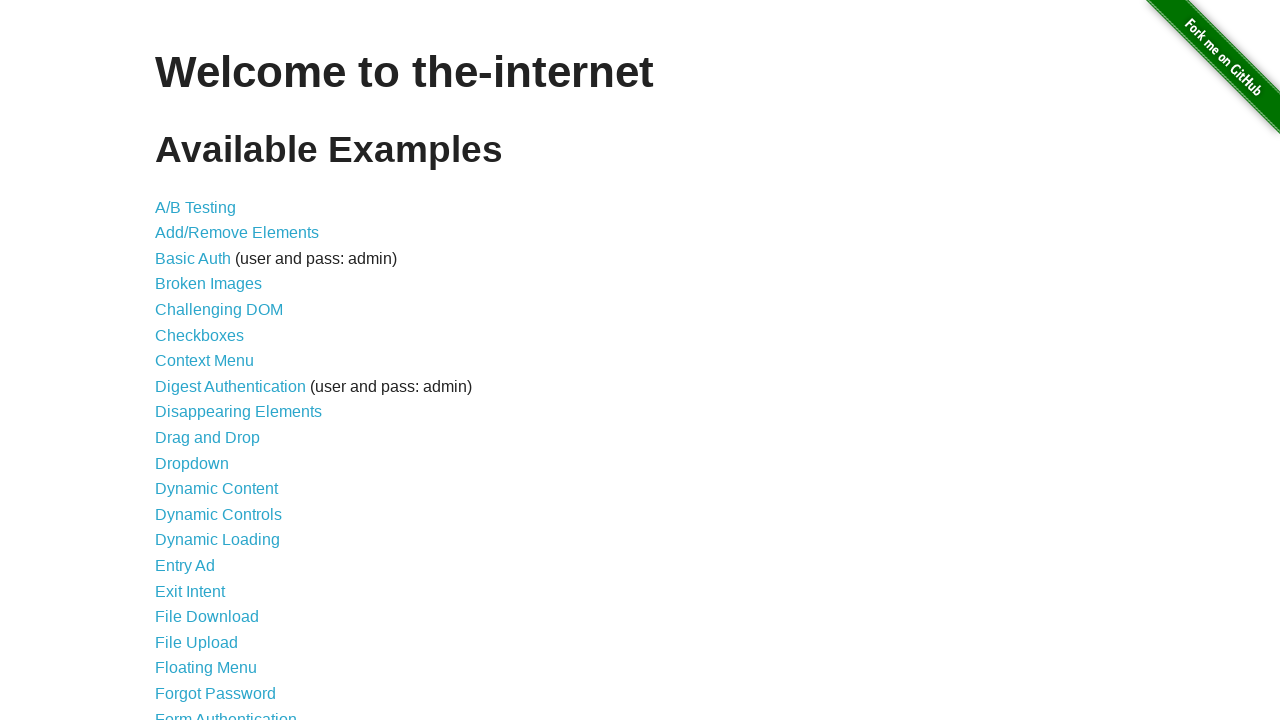

Clicked on Form Authentication link at (226, 712) on #content > ul > li:nth-child(21) > a
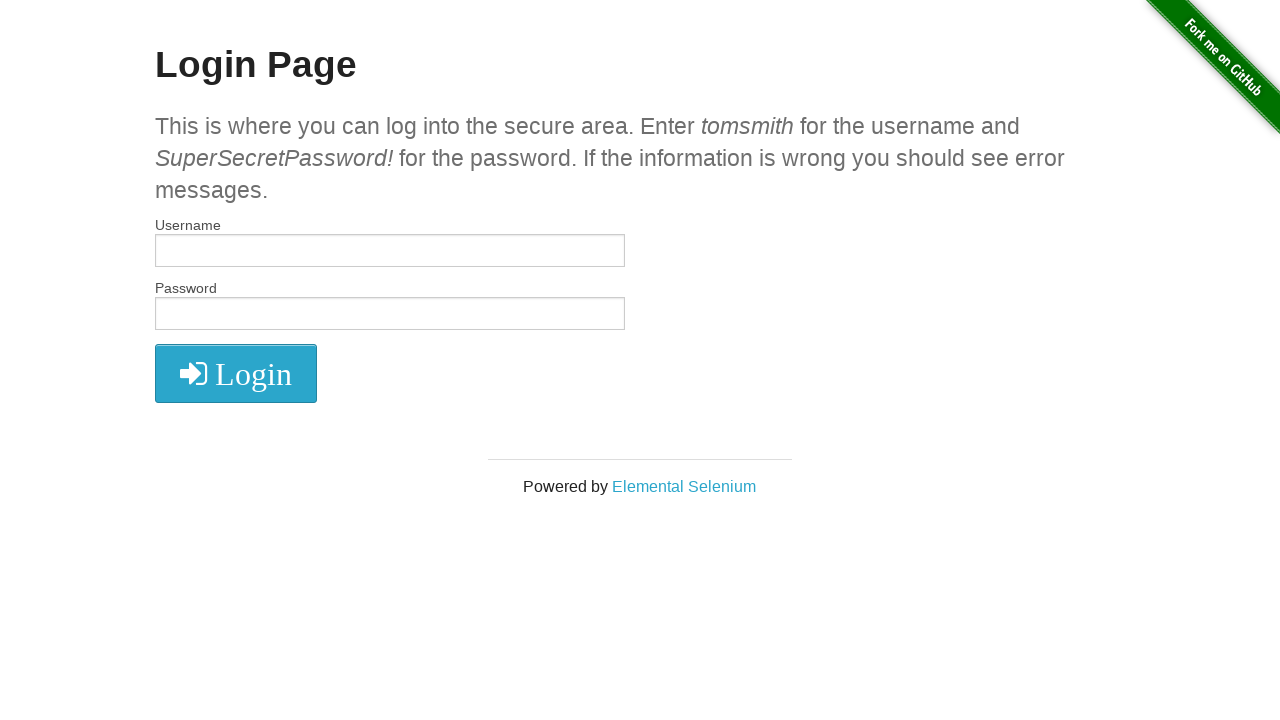

Login button element loaded and ready
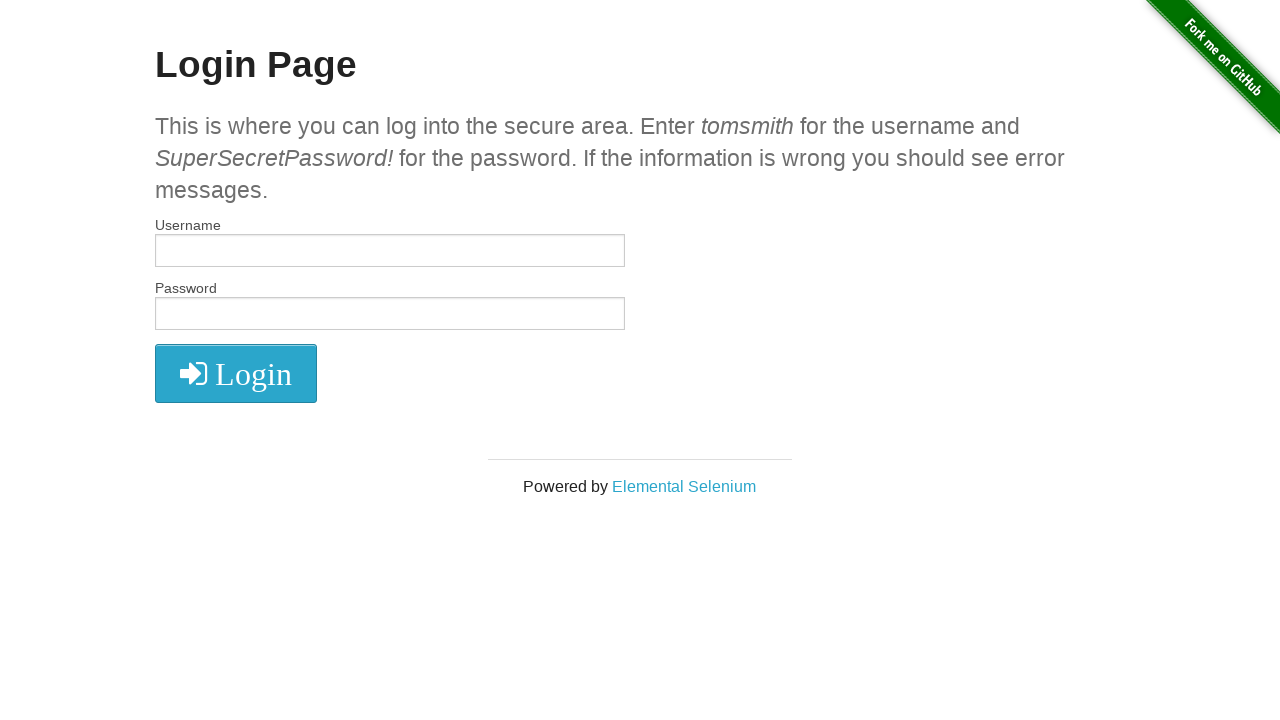

Verified that Login button is displayed
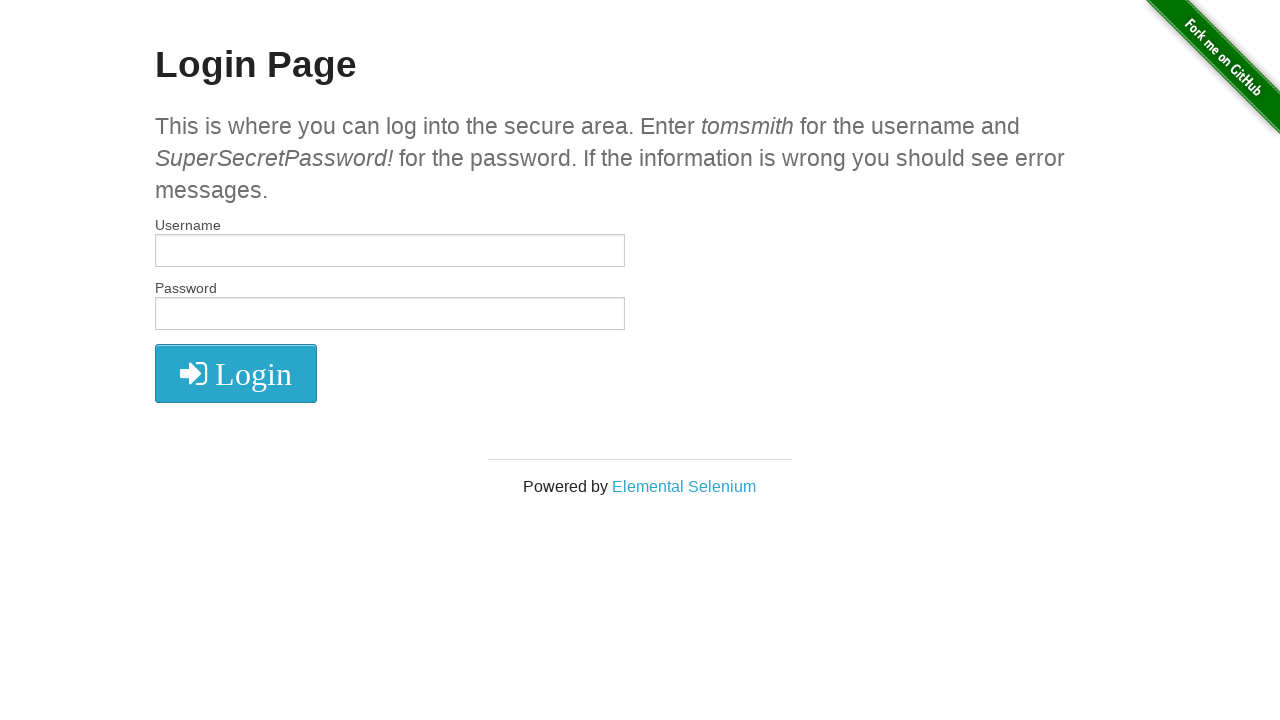

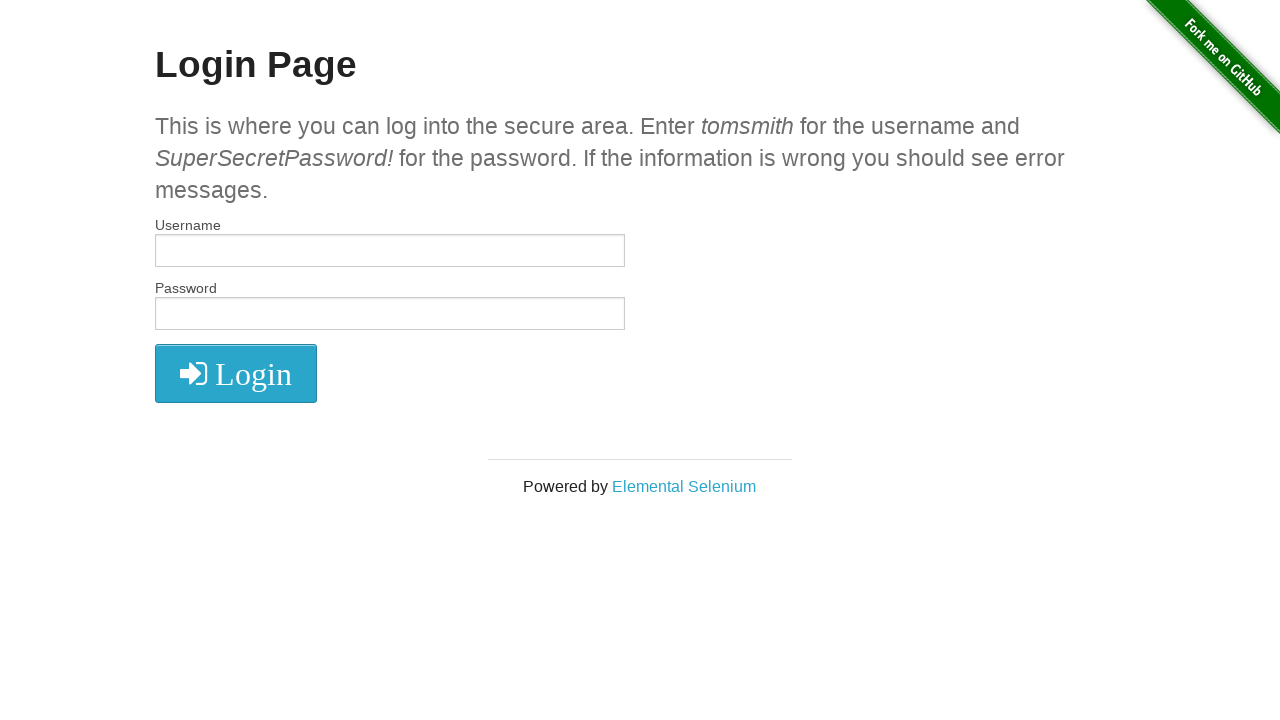